Tests tri-state checkbox by clicking it three times and verifying the state changes through alert messages showing values 1, 2, and 0

Starting URL: https://leafground.com/checkbox.xhtml

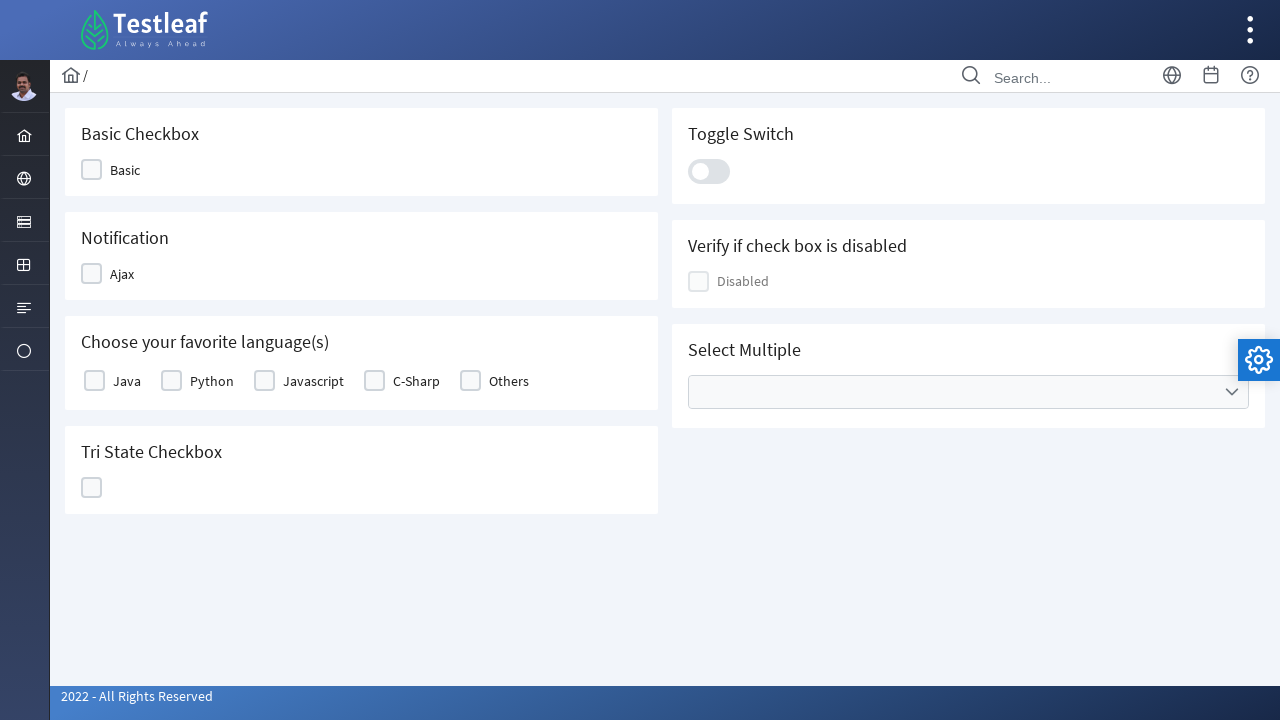

Clicked tri-state checkbox first time at (92, 488) on .card >> internal:has-text="Tri State Checkbox"i >> .ui-state-default
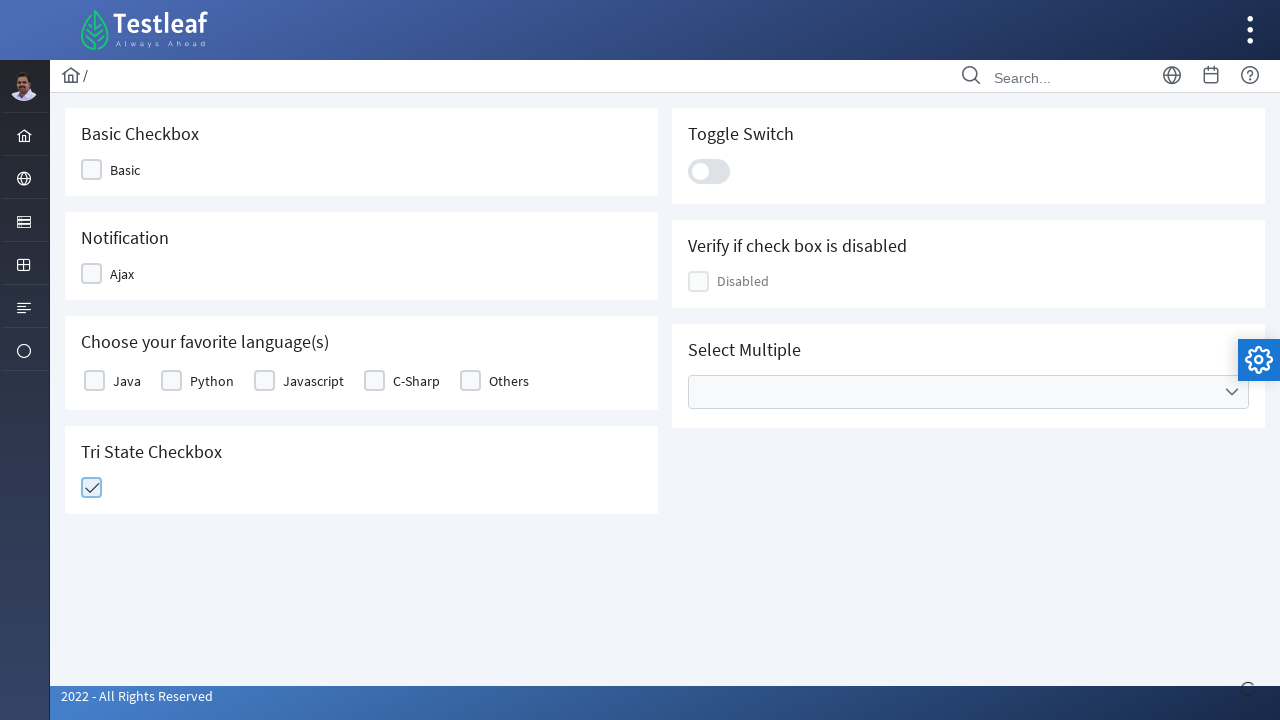

Retrieved first alert message
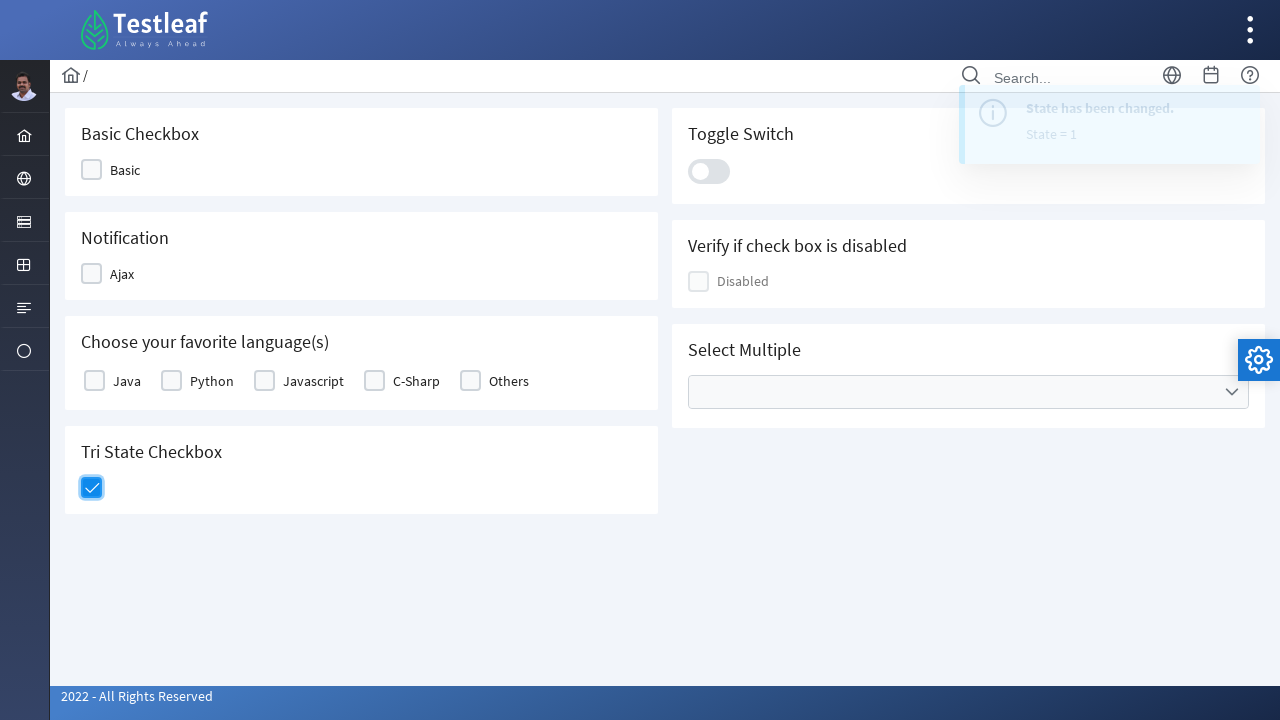

Verified alert message contains state value '1'
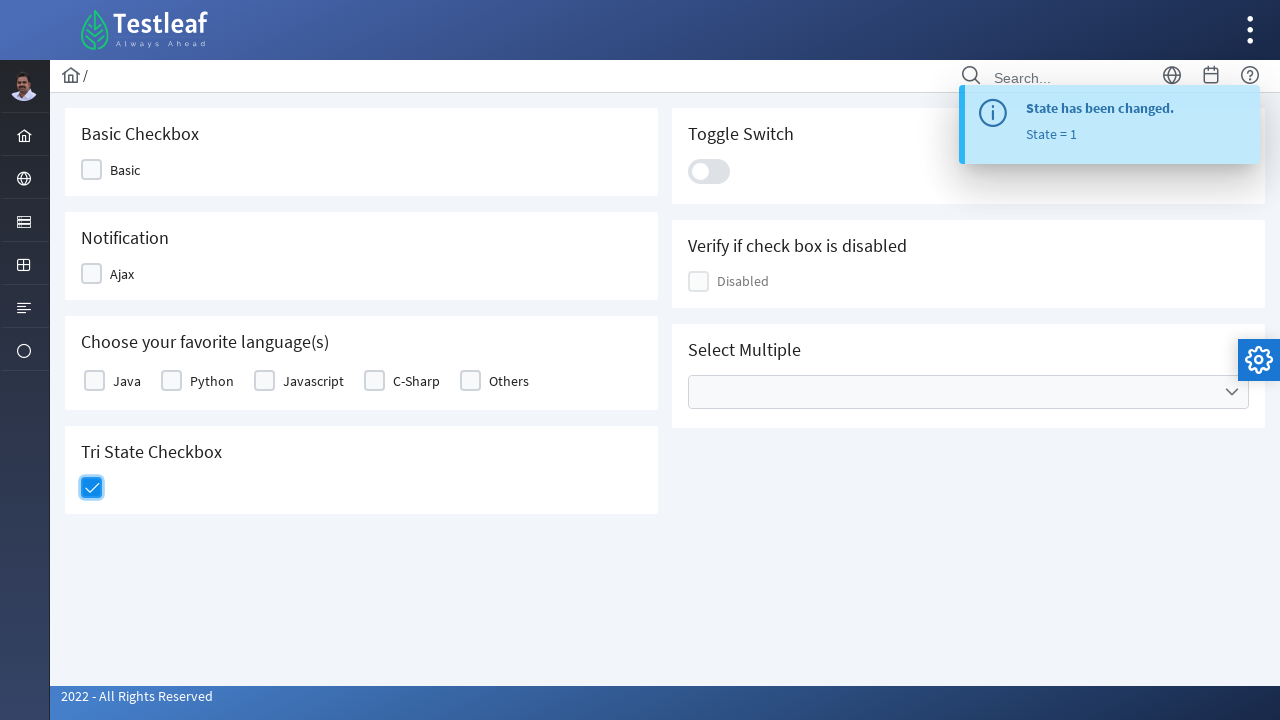

Waited for first alert message to disappear
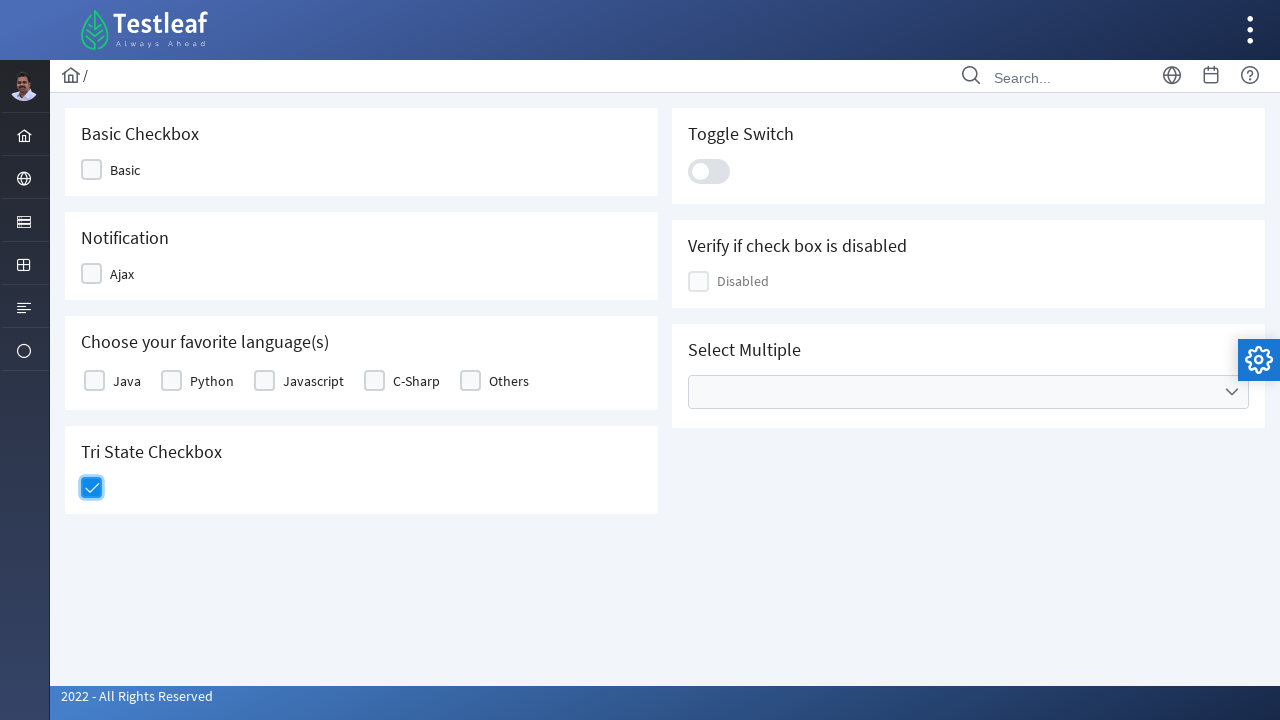

Clicked tri-state checkbox second time at (92, 488) on .card >> internal:has-text="Tri State Checkbox"i >> .ui-state-default
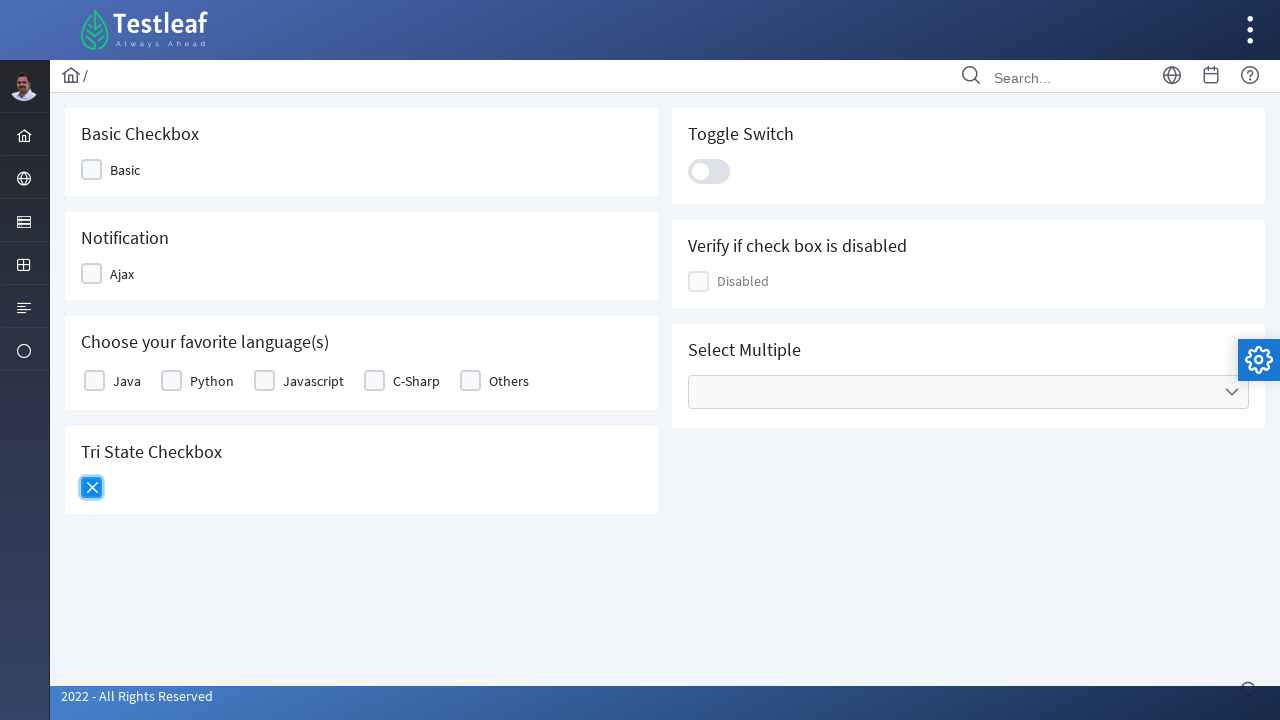

Retrieved second alert message
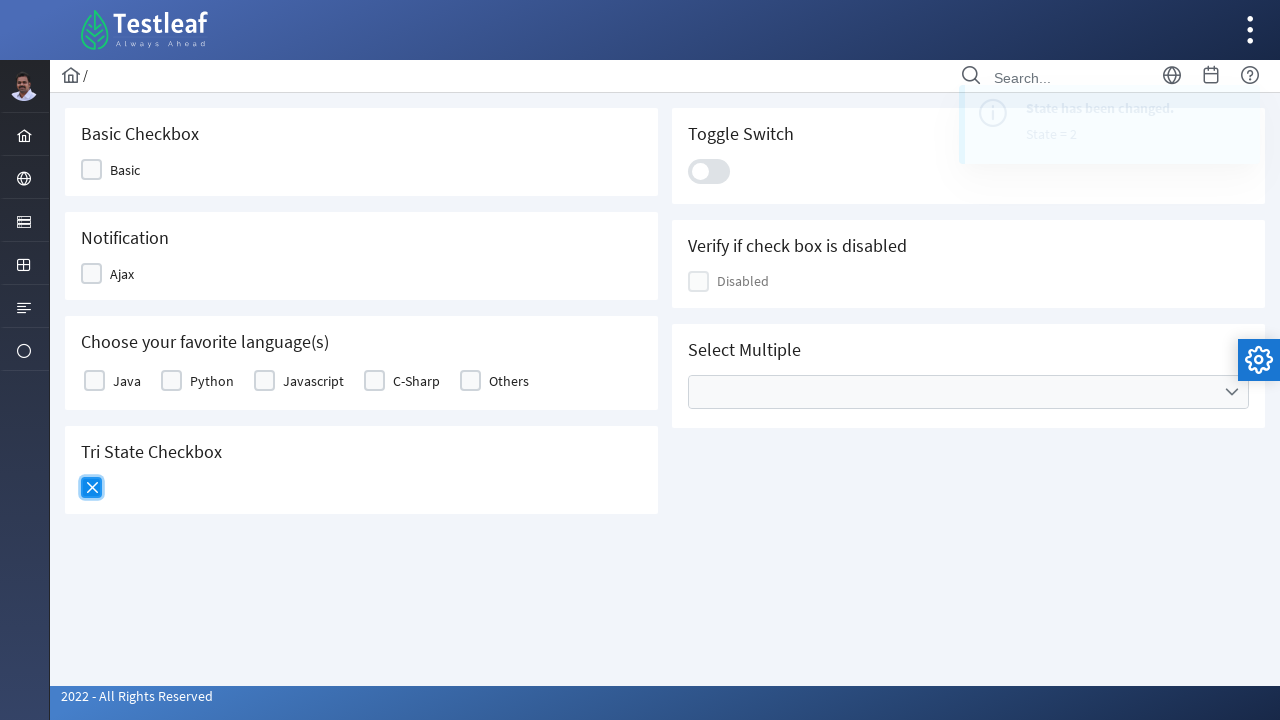

Verified alert message contains state value '2'
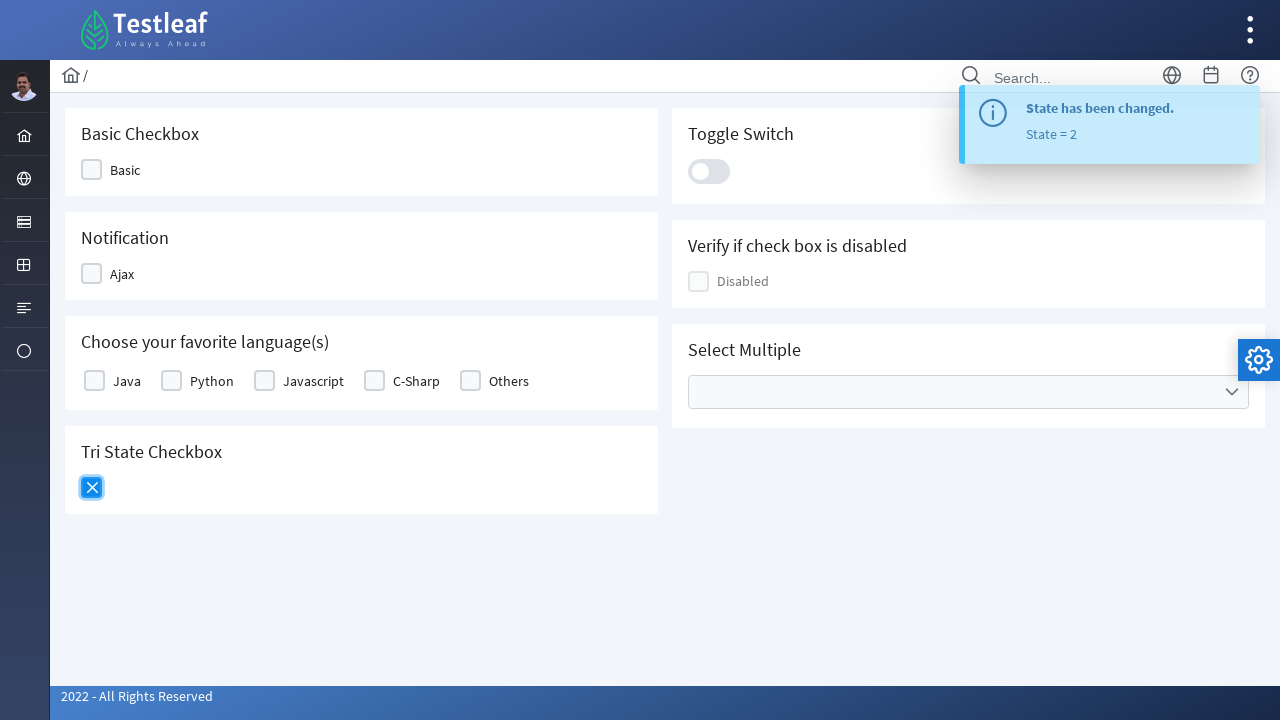

Waited for second alert message to disappear
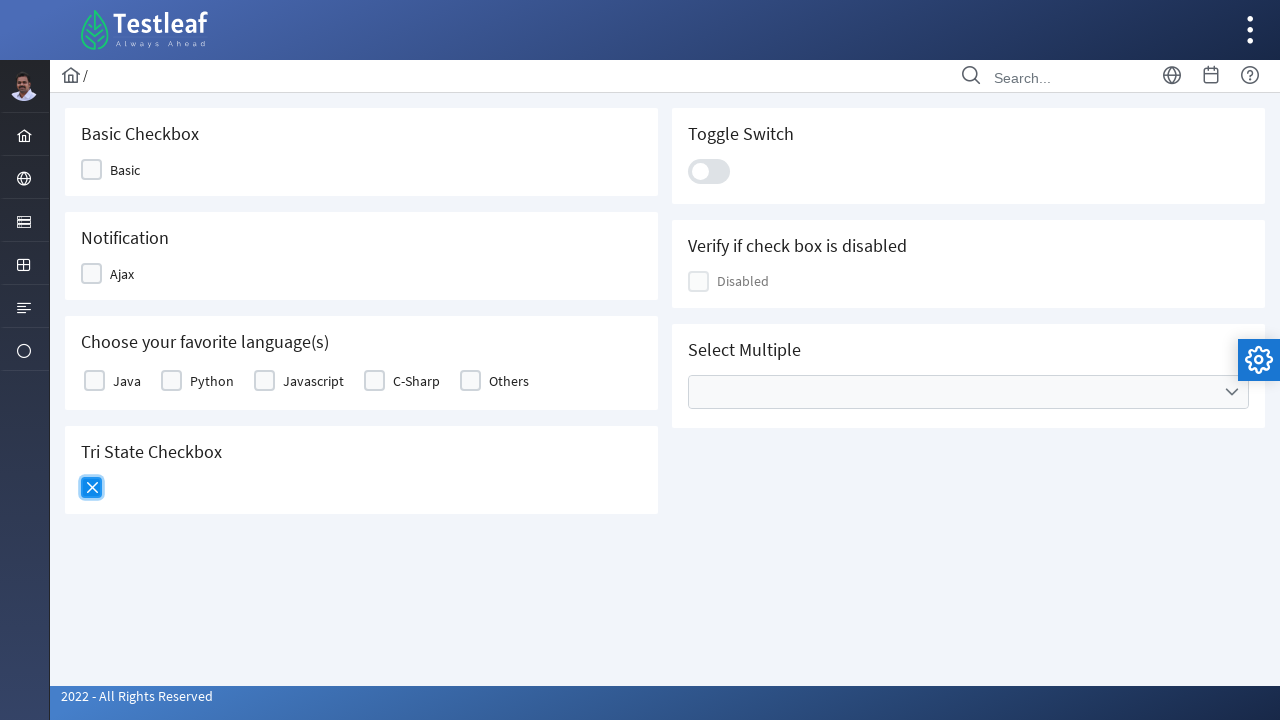

Clicked tri-state checkbox third time at (92, 488) on .card >> internal:has-text="Tri State Checkbox"i >> .ui-state-default
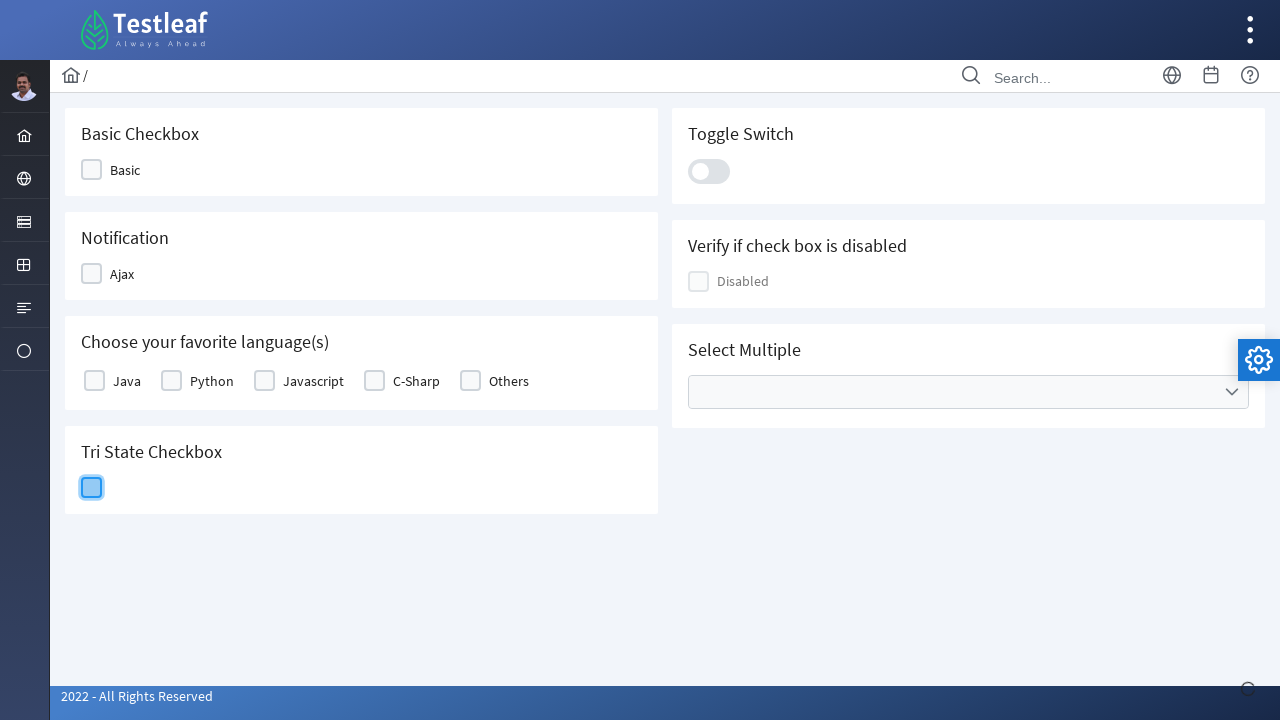

Retrieved third alert message
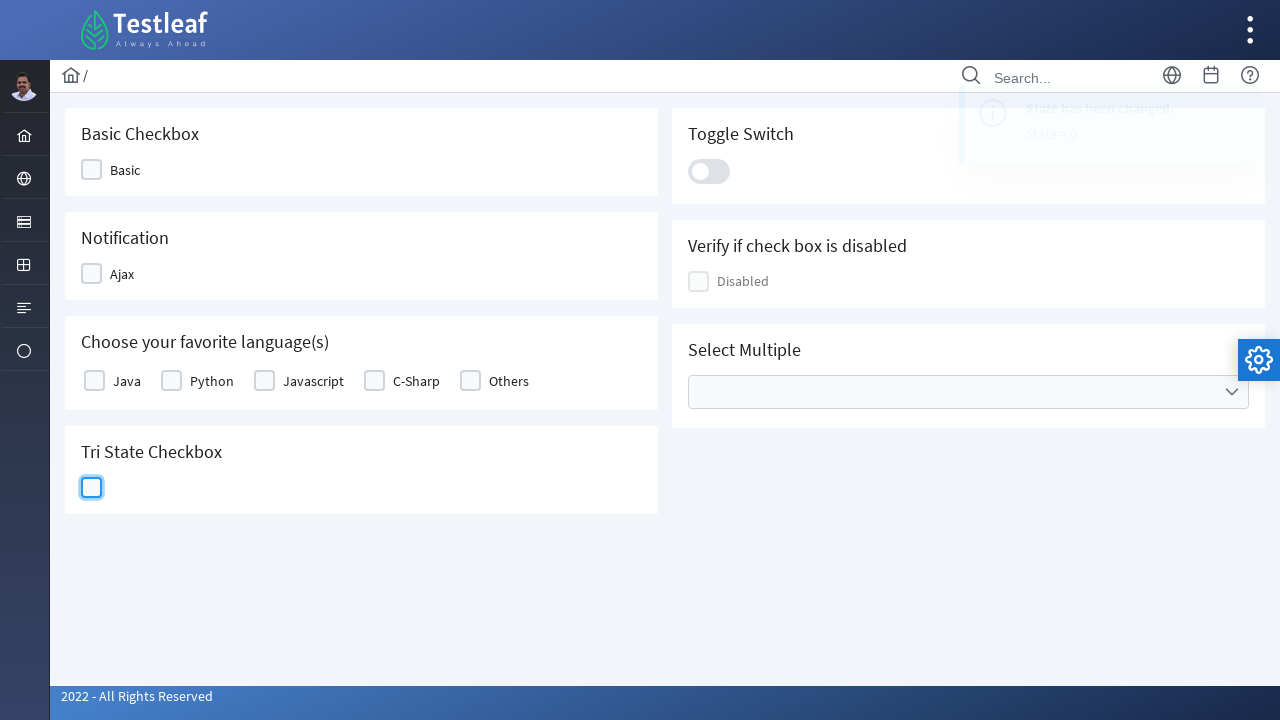

Verified alert message contains state value '0'
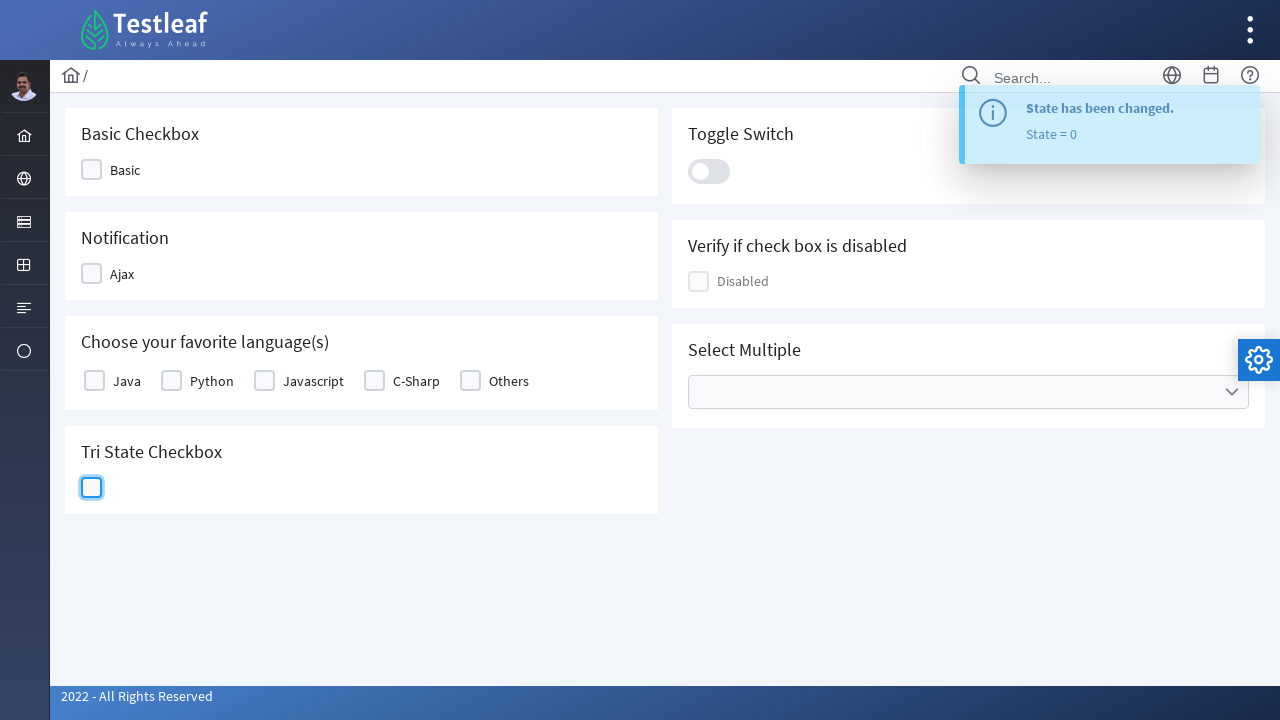

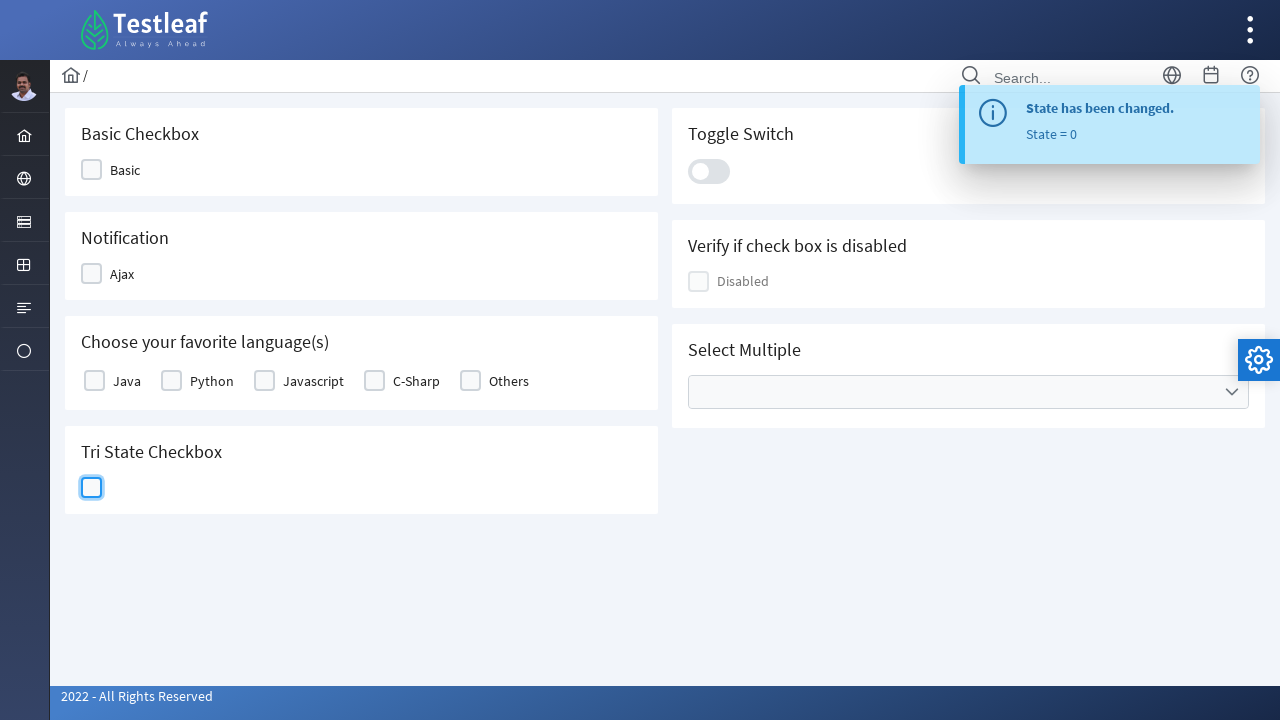